Navigates to the DemoBlaze website and verifies the page title contains "STORE"

Starting URL: https://www.demoblaze.com/

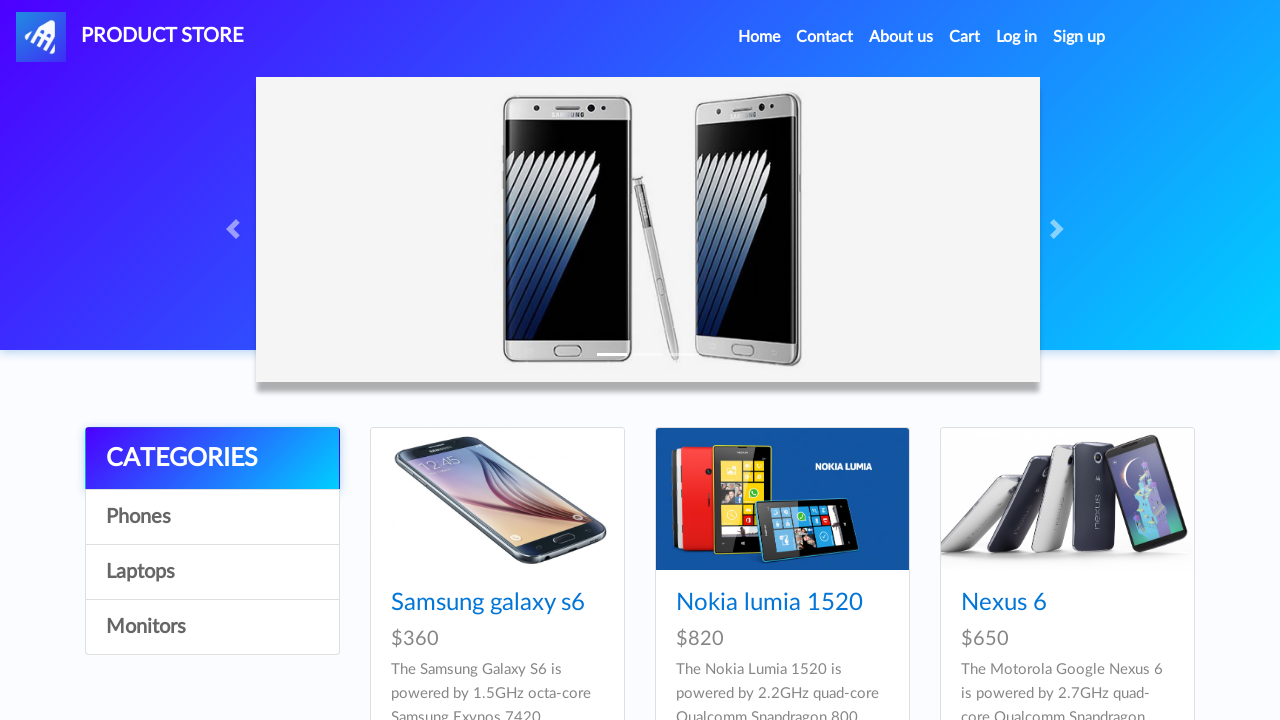

Retrieved page title
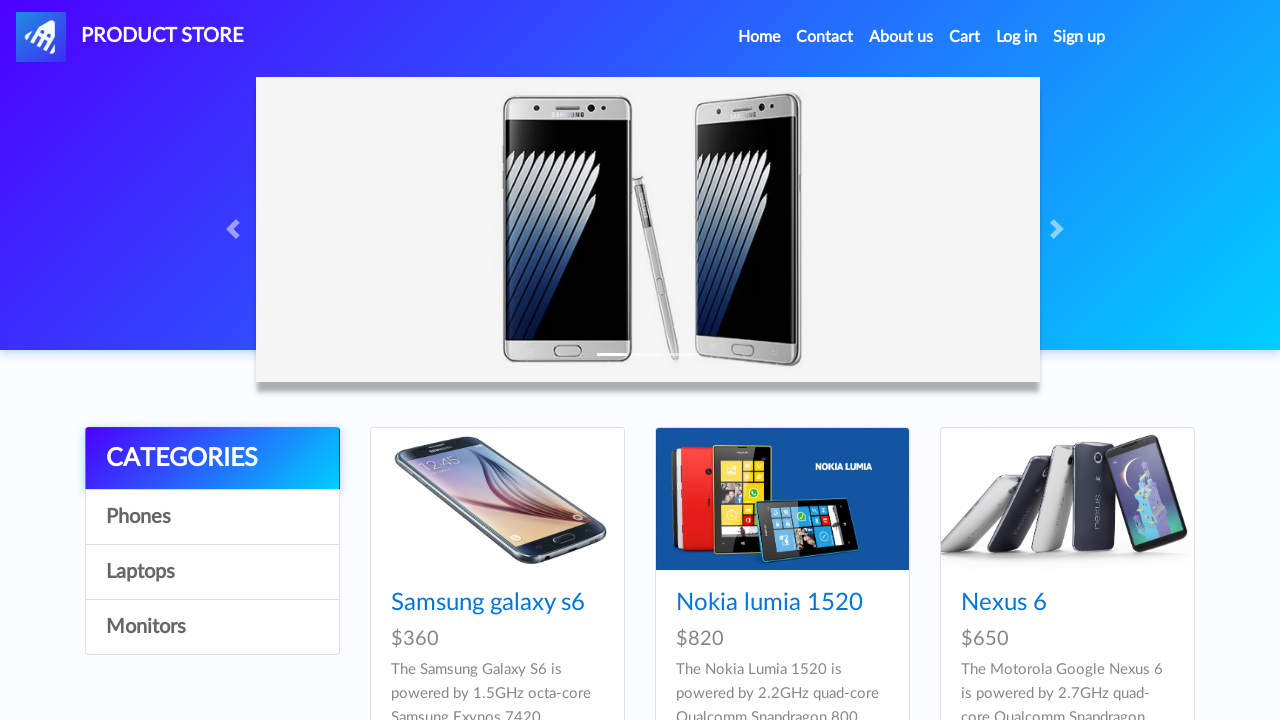

Verified page title contains 'STORE'
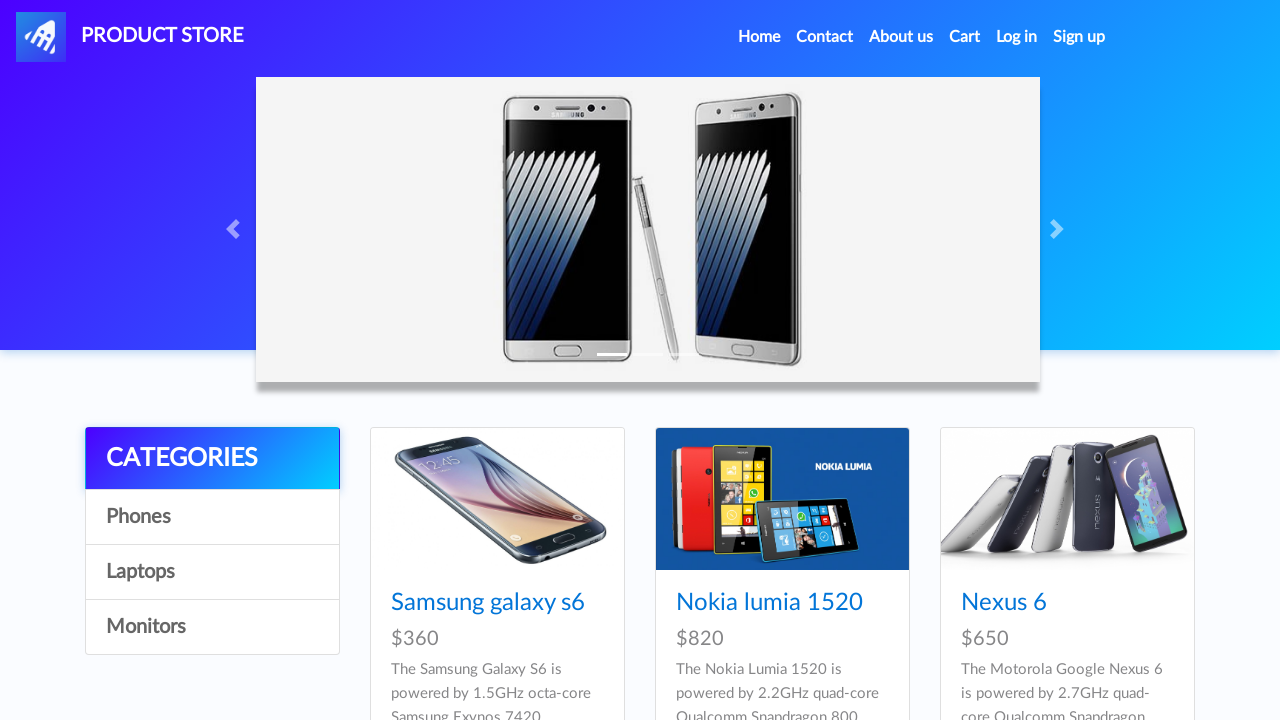

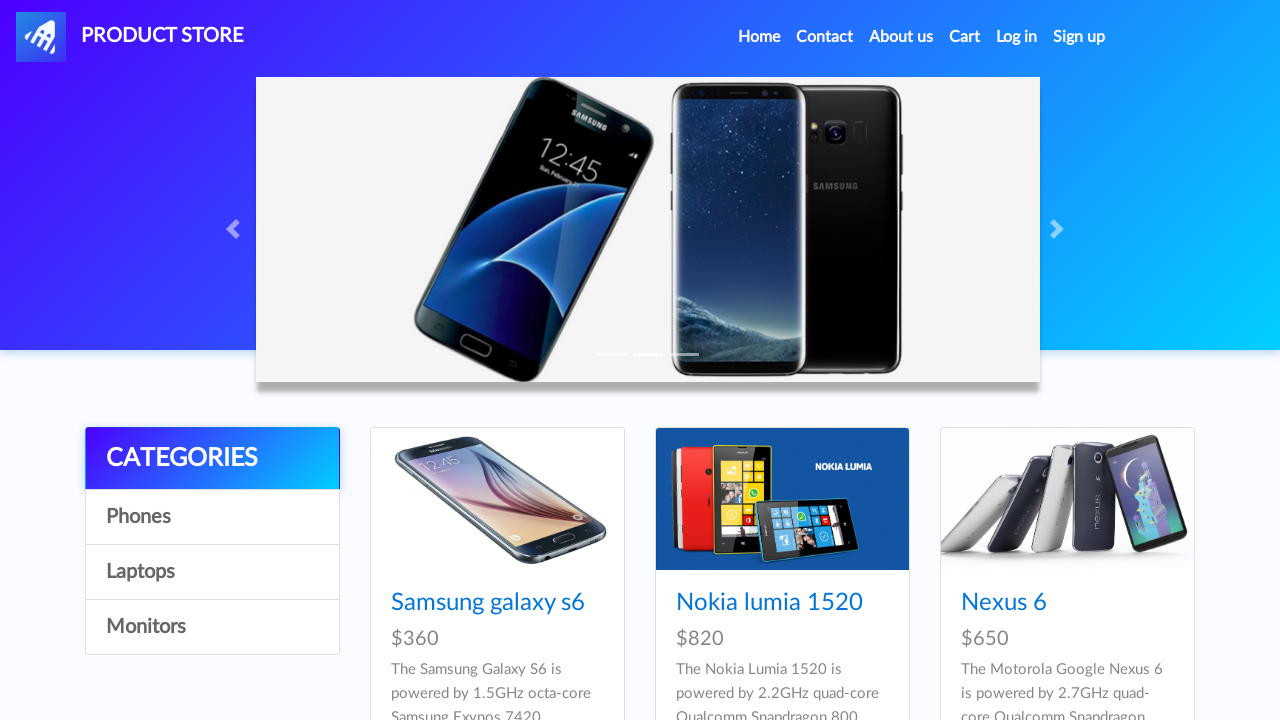